Navigates to Google Scholar, opens the drawer menu, and then opens the advanced search option from the menu.

Starting URL: https://scholar.google.com/

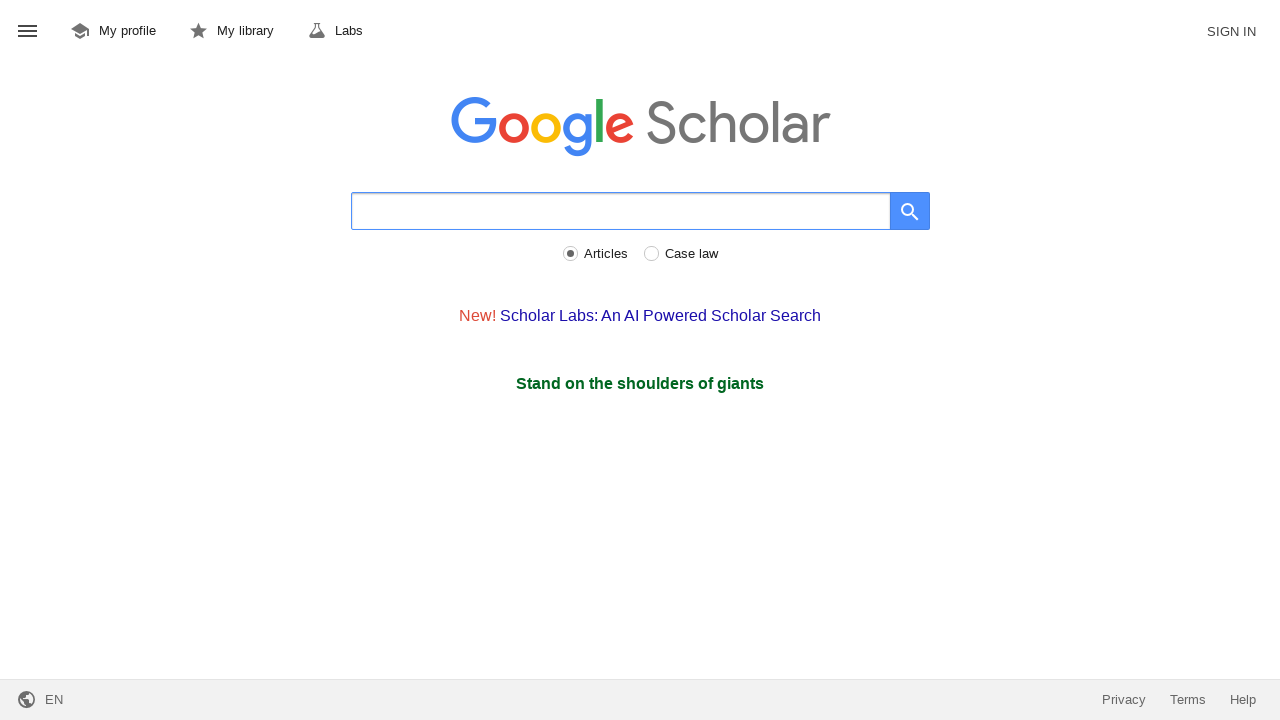

Clicked drawer menu button to open the menu at (28, 32) on #gs_hdr_mnu
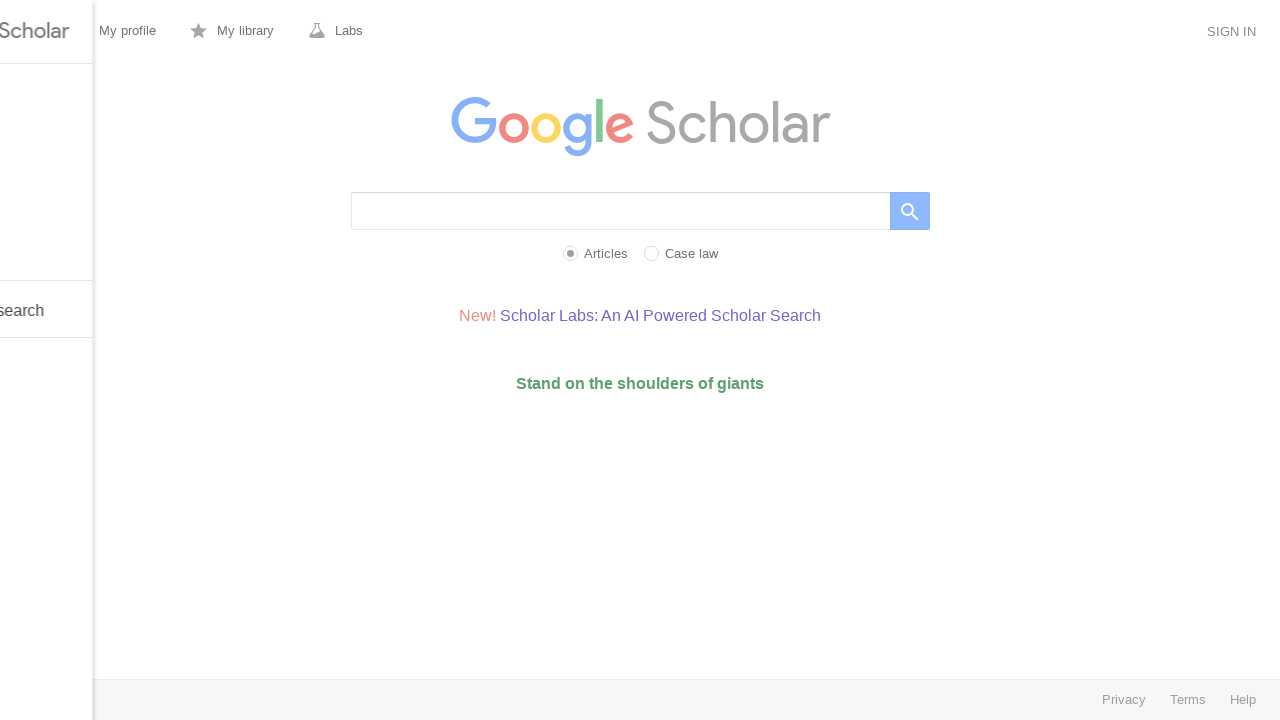

Drawer menu opened and advanced search option became visible
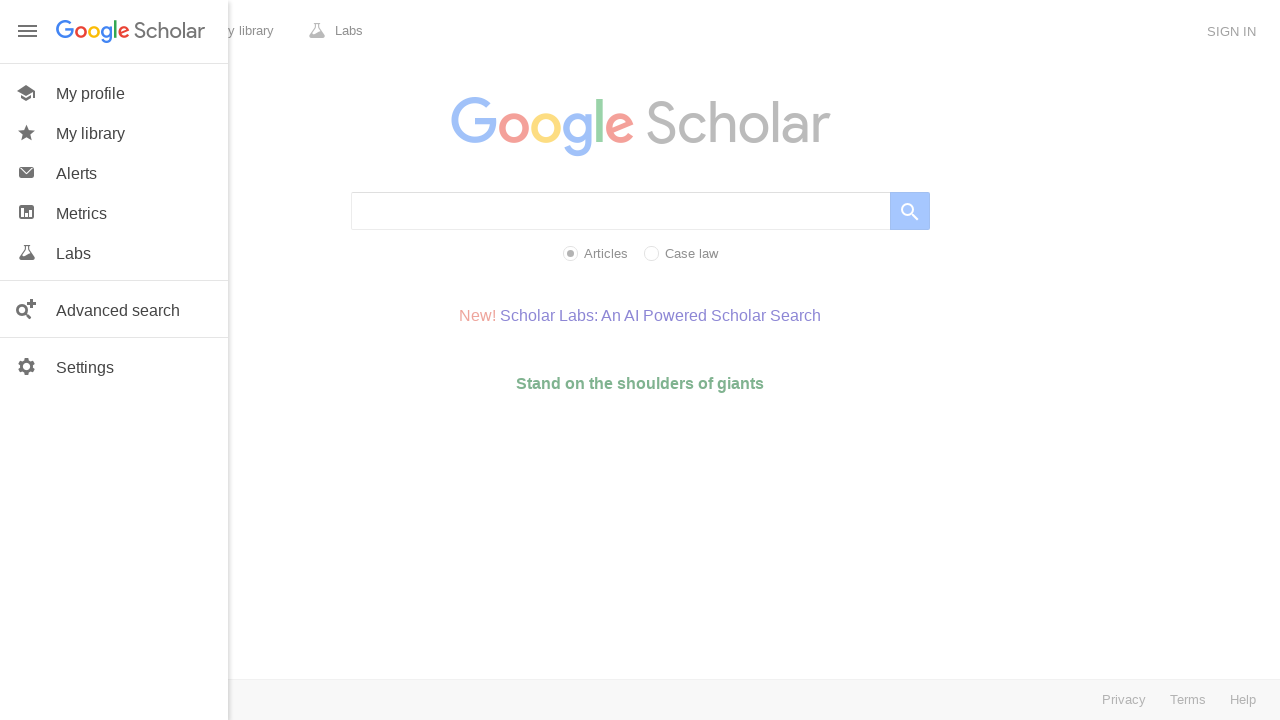

Clicked advanced search option from drawer menu at (114, 309) on #gs_hp_drw_adv
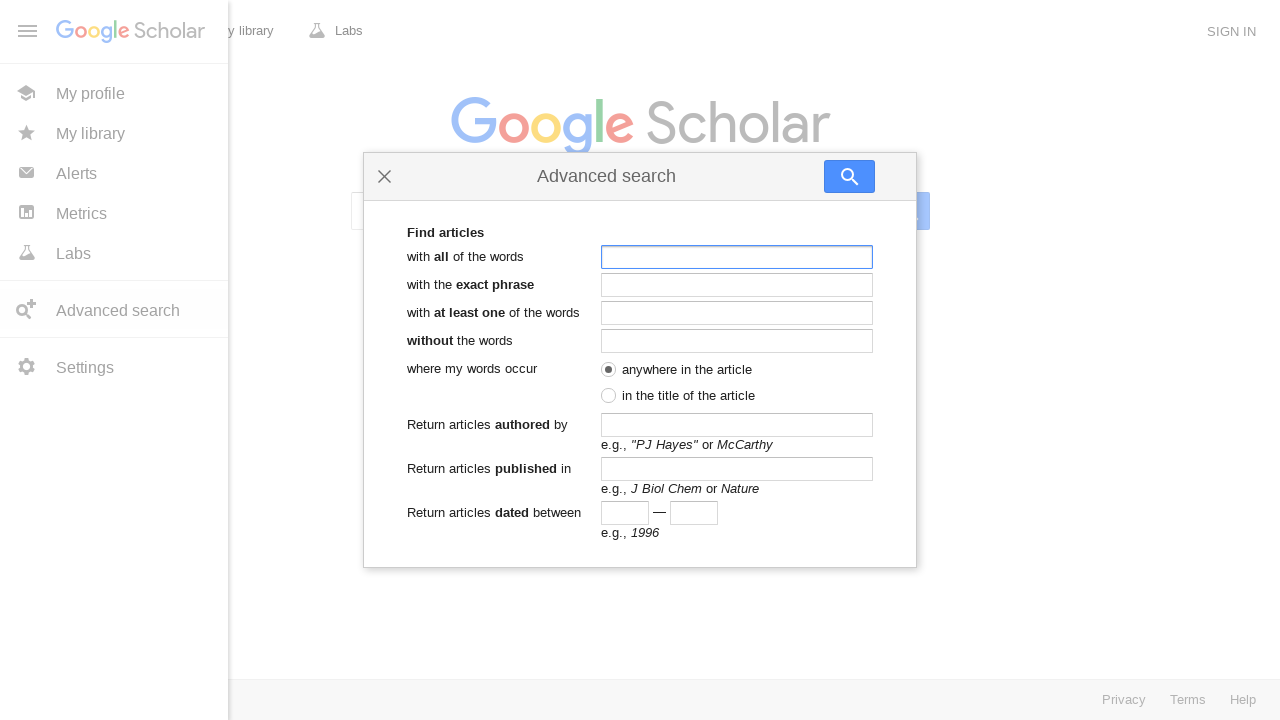

Advanced search page loaded
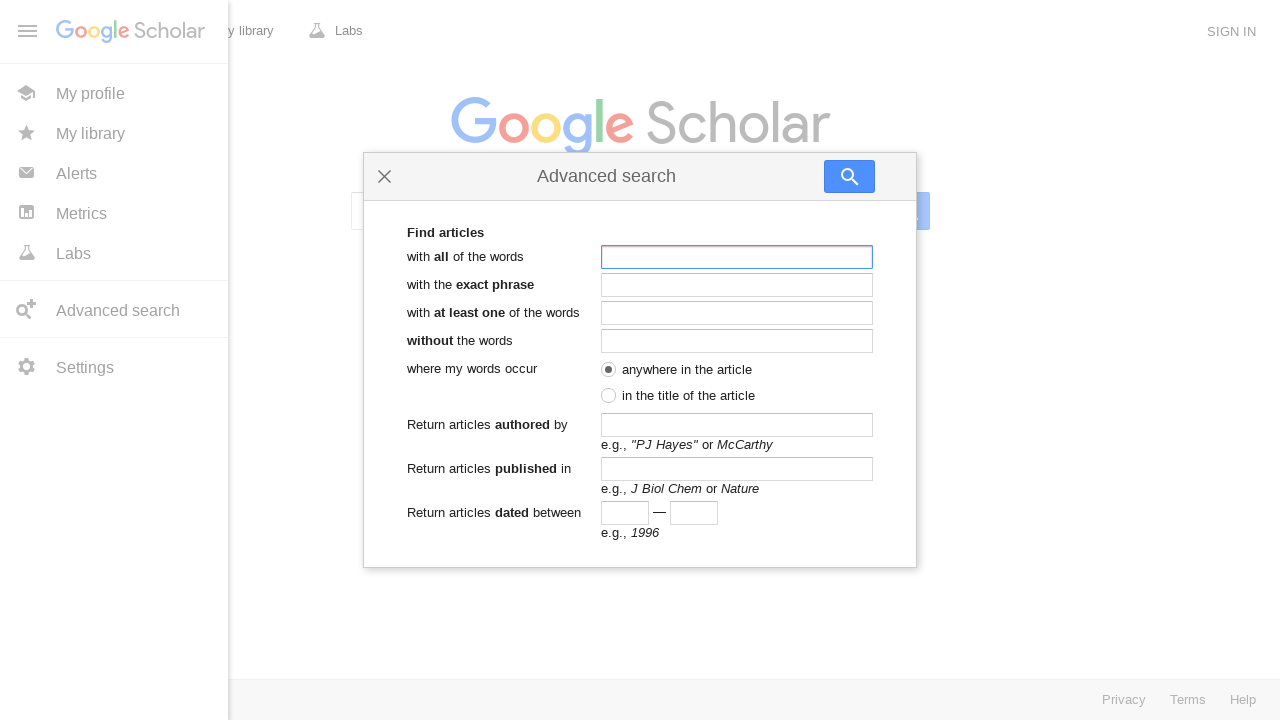

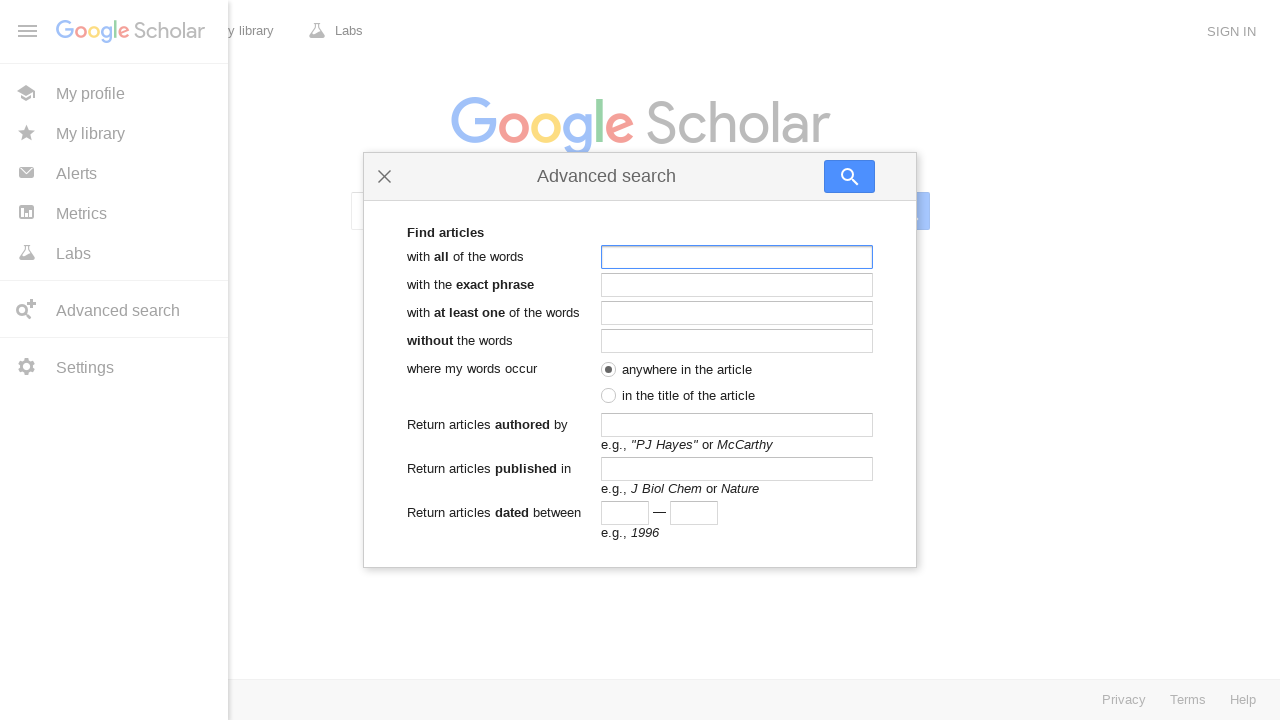